Tests marking all todo items as completed using the toggle all checkbox.

Starting URL: https://demo.playwright.dev/todomvc

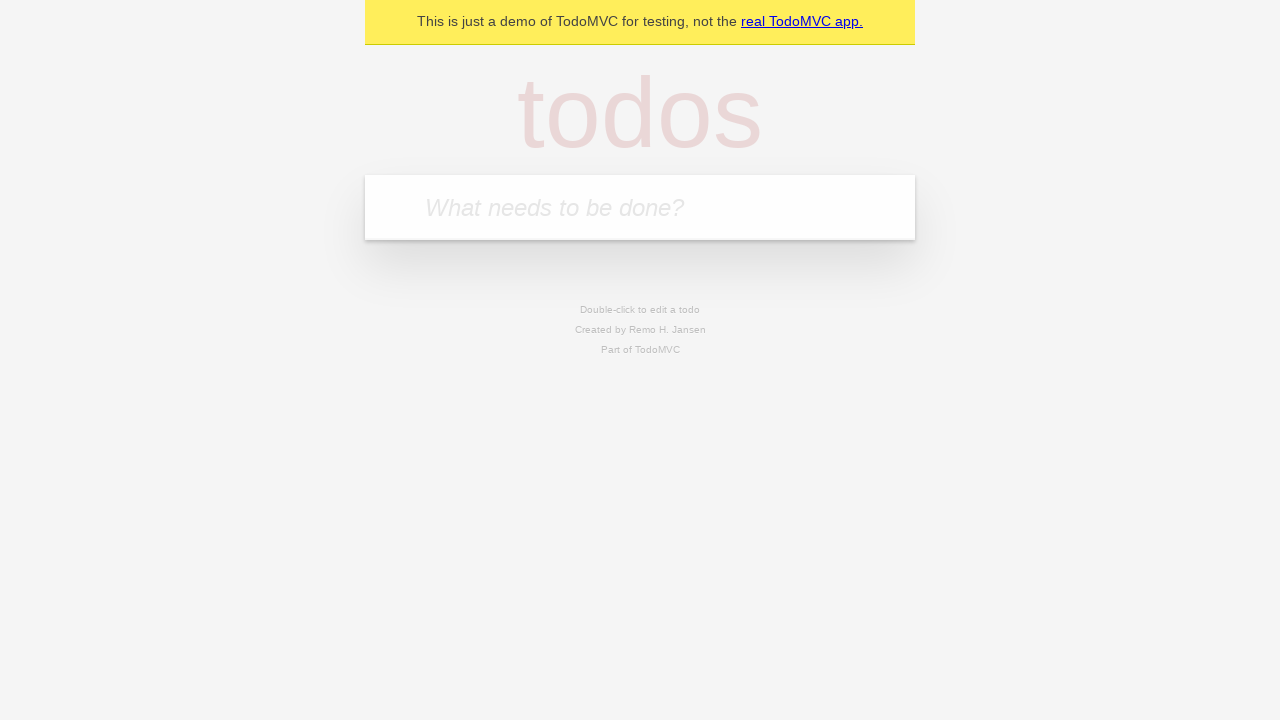

Filled todo input with 'buy some cheese' on internal:attr=[placeholder="What needs to be done?"i]
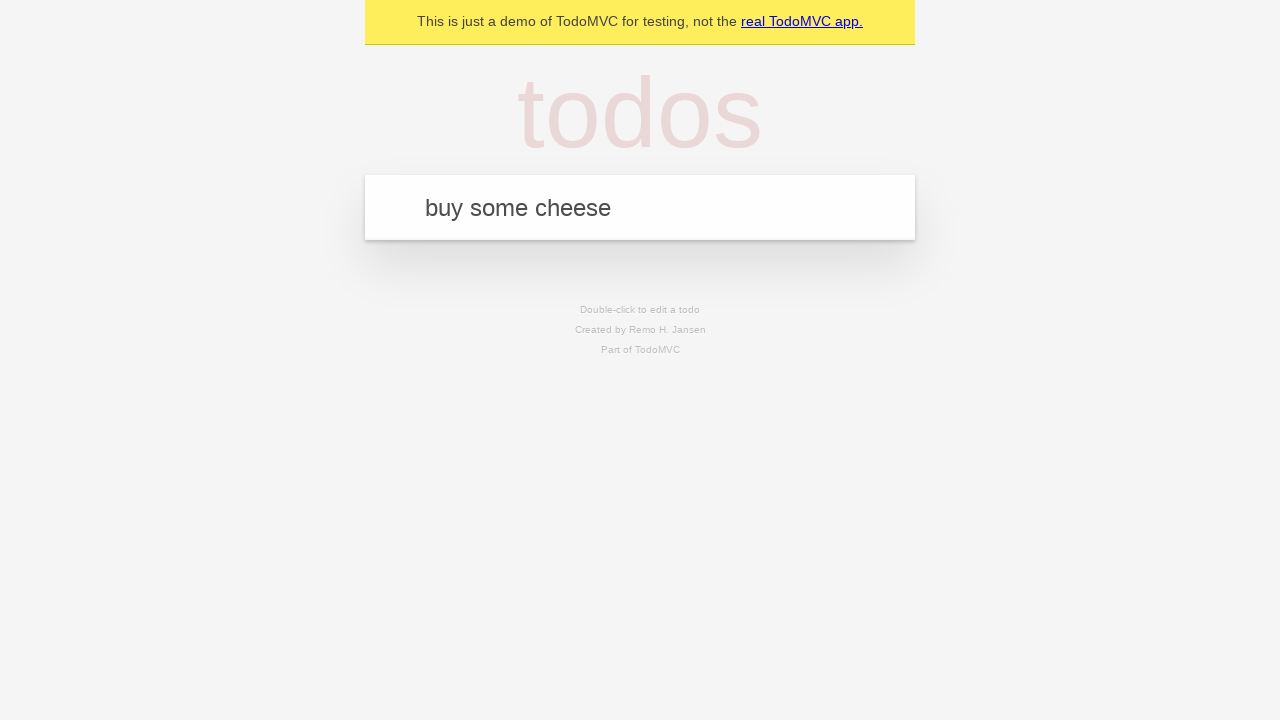

Pressed Enter to add first todo item on internal:attr=[placeholder="What needs to be done?"i]
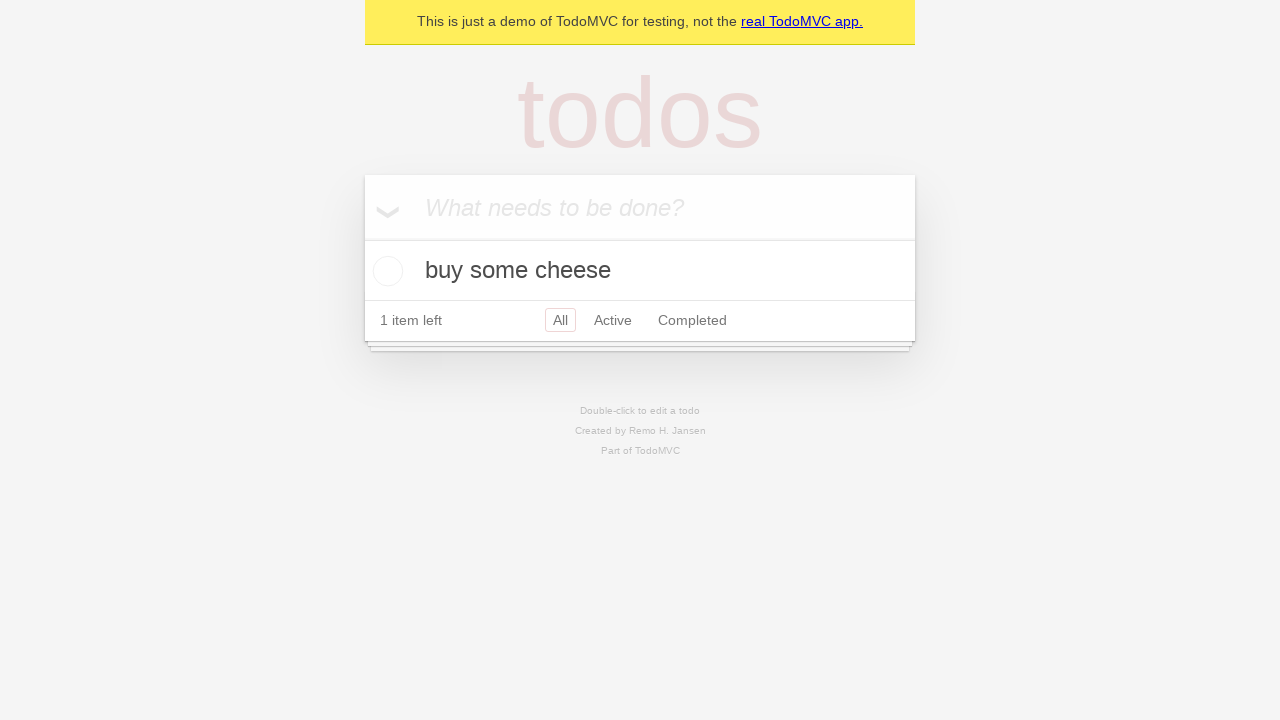

Filled todo input with 'feed the cat' on internal:attr=[placeholder="What needs to be done?"i]
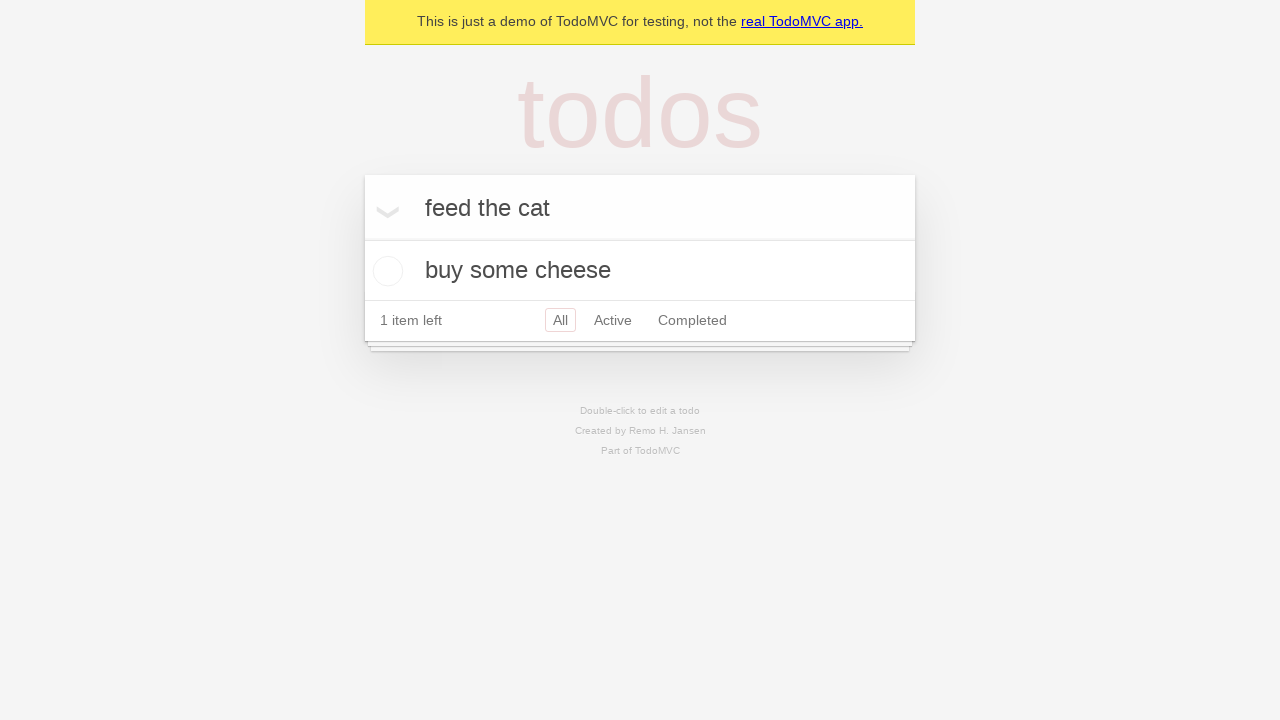

Pressed Enter to add second todo item on internal:attr=[placeholder="What needs to be done?"i]
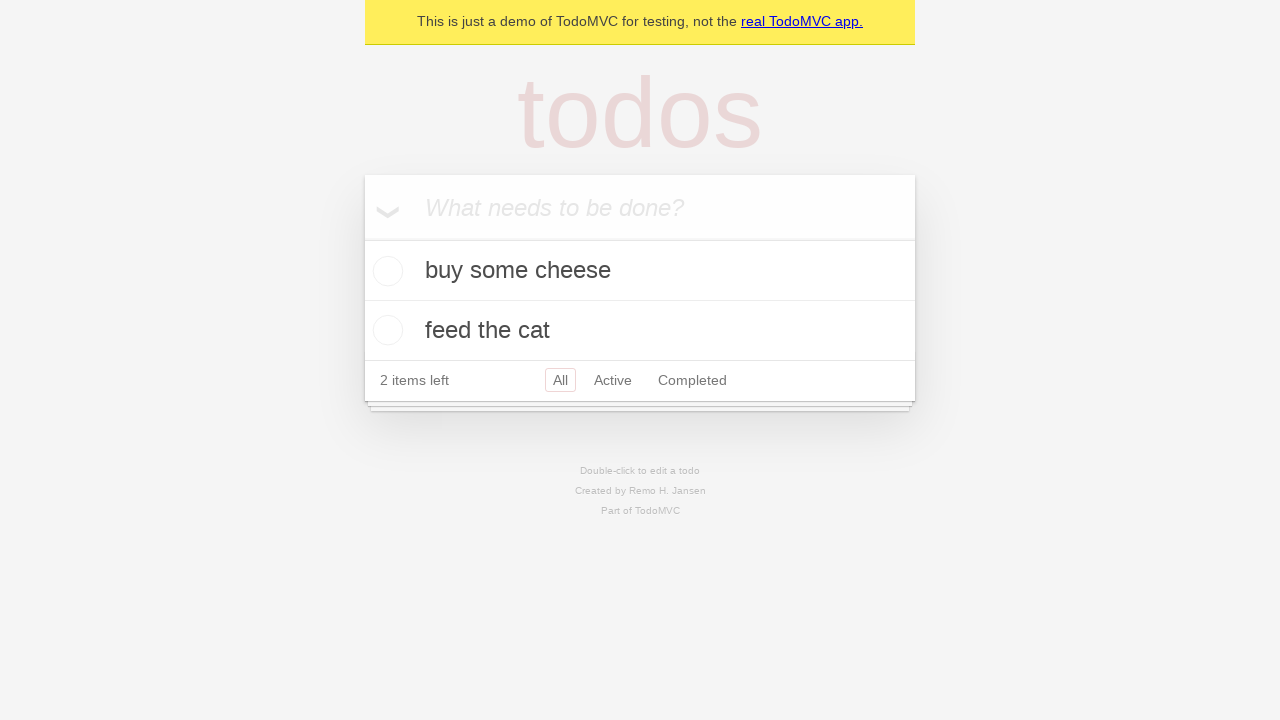

Filled todo input with 'book a doctors appointment' on internal:attr=[placeholder="What needs to be done?"i]
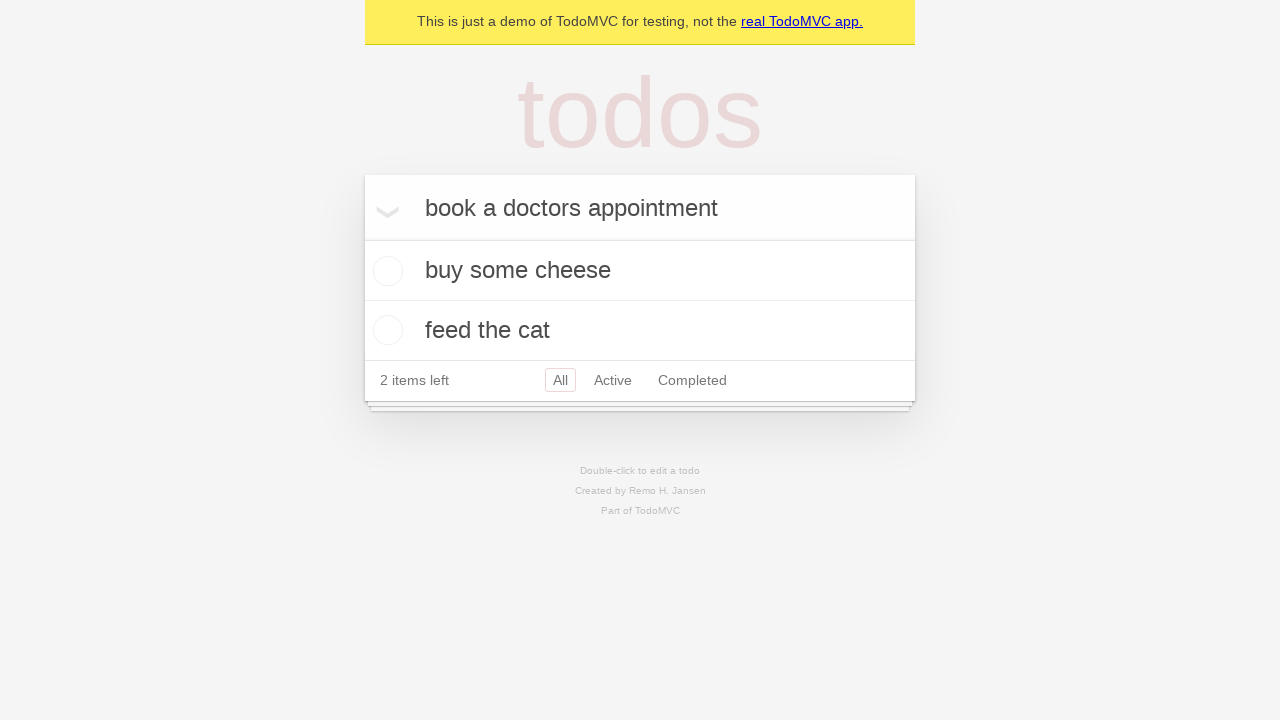

Pressed Enter to add third todo item on internal:attr=[placeholder="What needs to be done?"i]
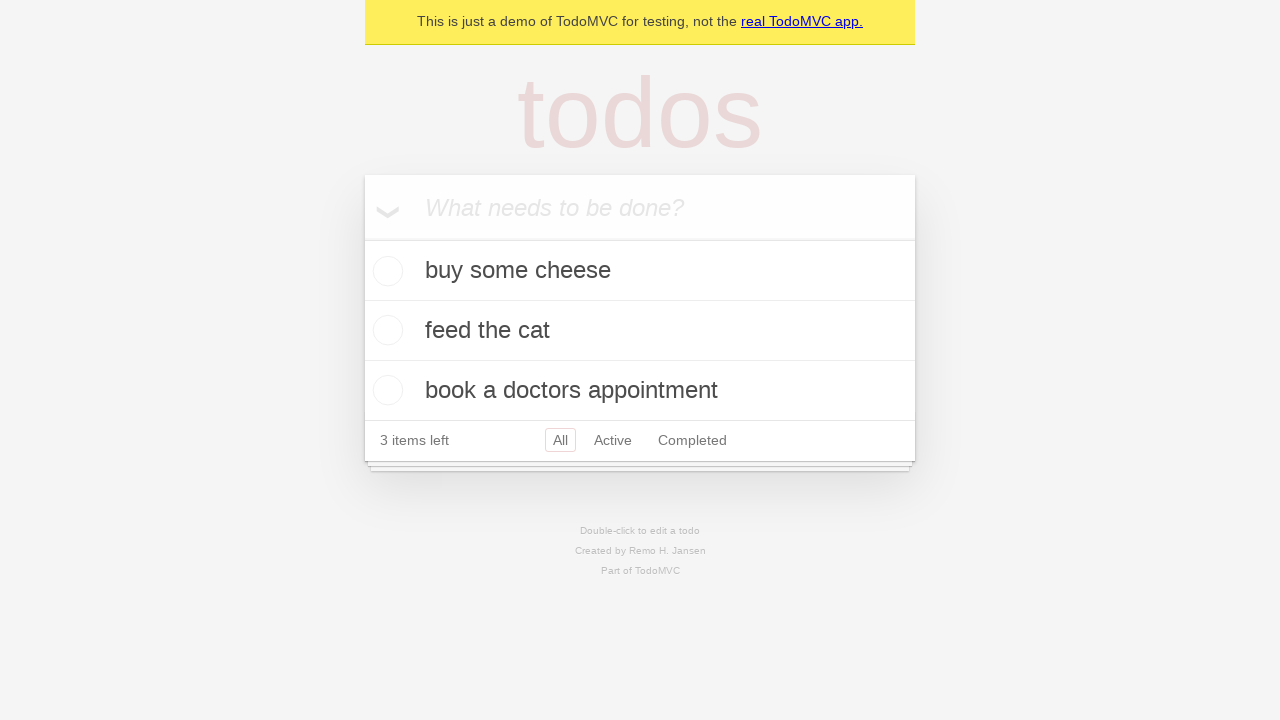

Checked 'Mark all as complete' checkbox at (362, 238) on internal:label="Mark all as complete"i
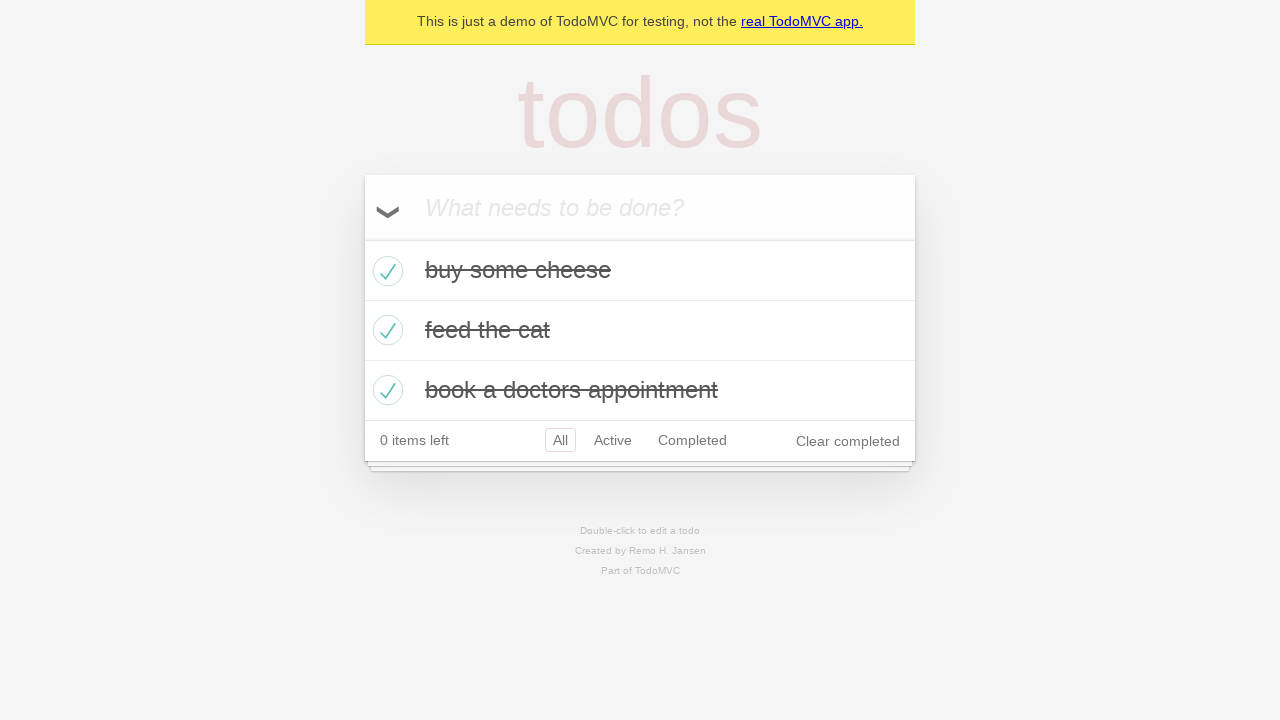

Waited for completed todo items to appear
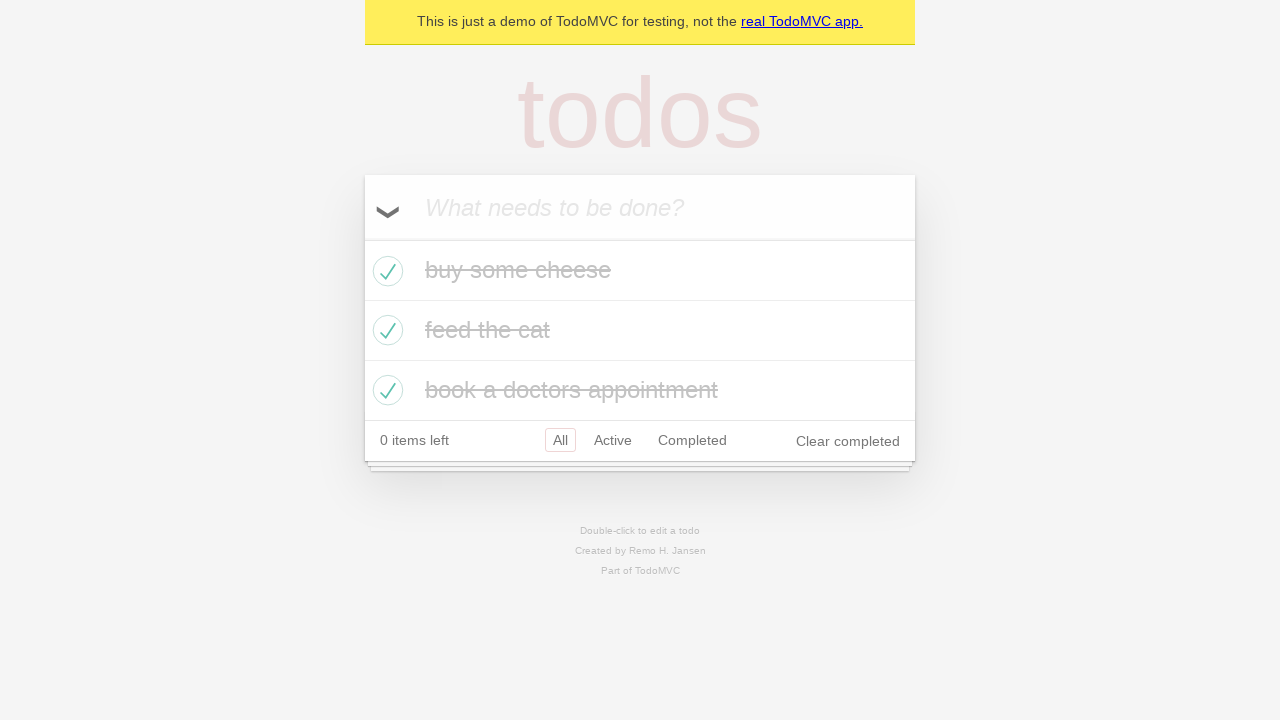

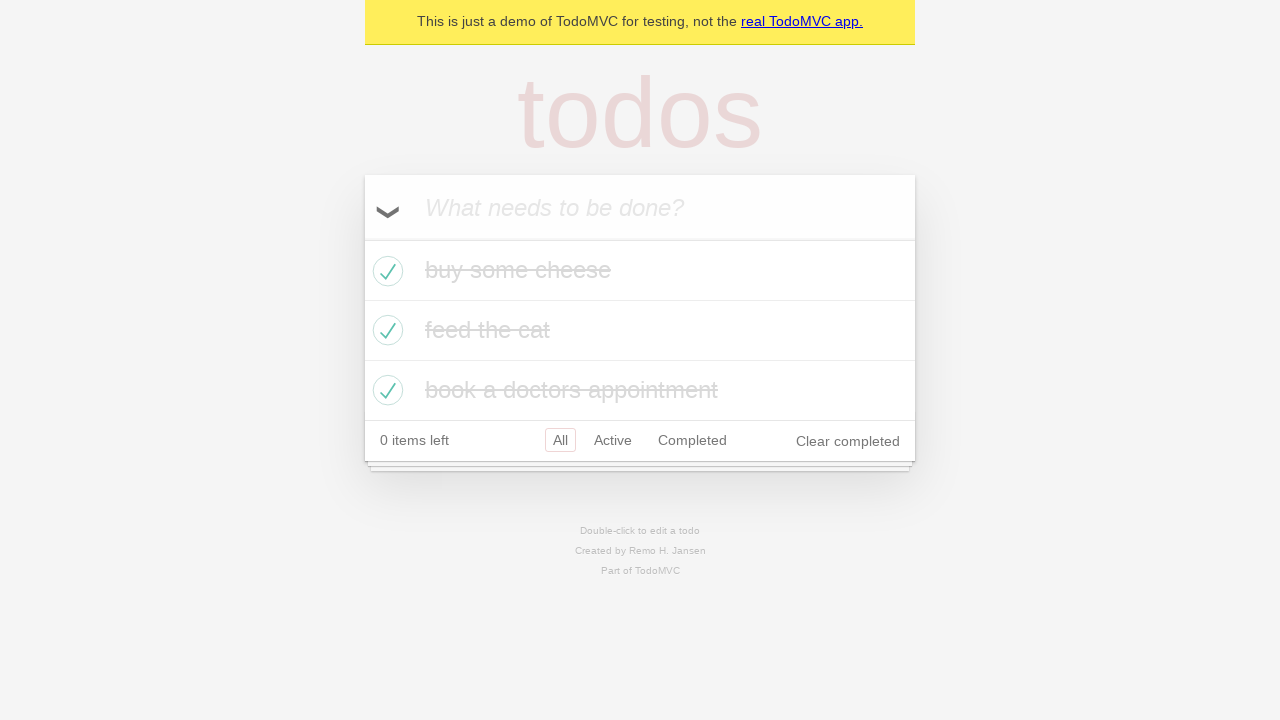